Navigates to a YouTube video and executes JavaScript to scroll to the bottom of the page

Starting URL: https://www.youtube.com/watch?v=e3BrJUXxFSY

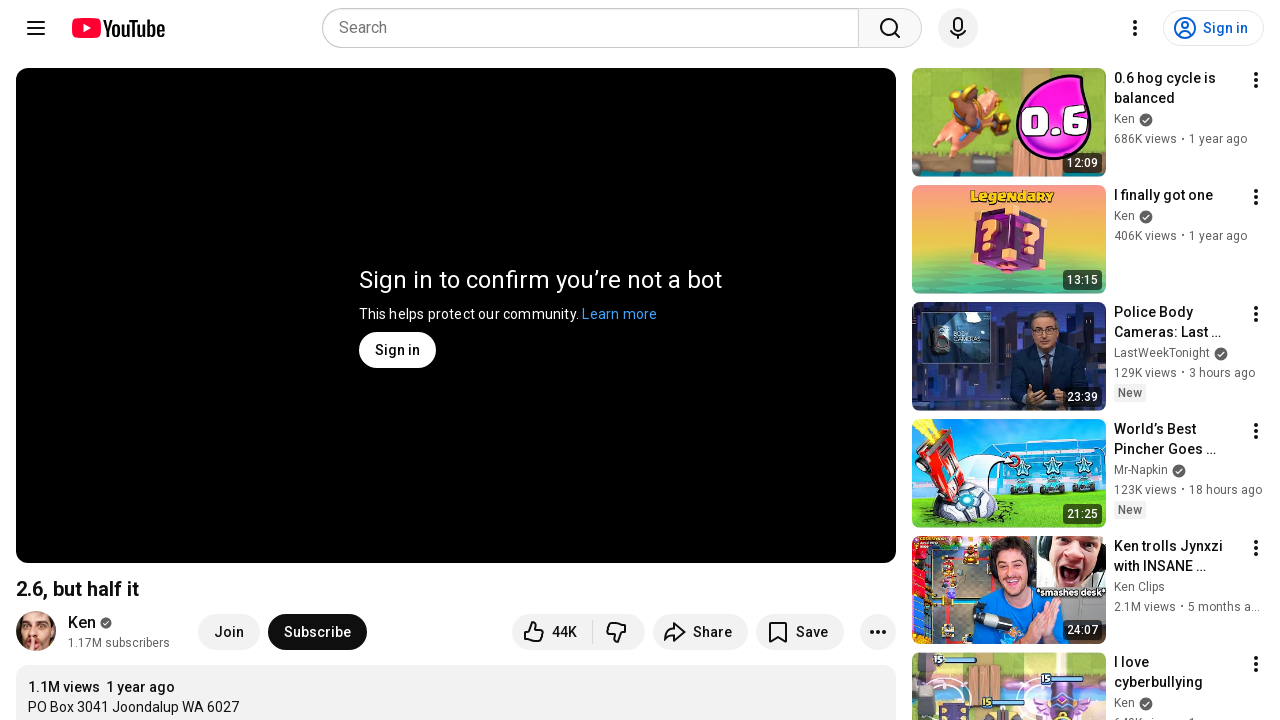

Navigated to YouTube video page
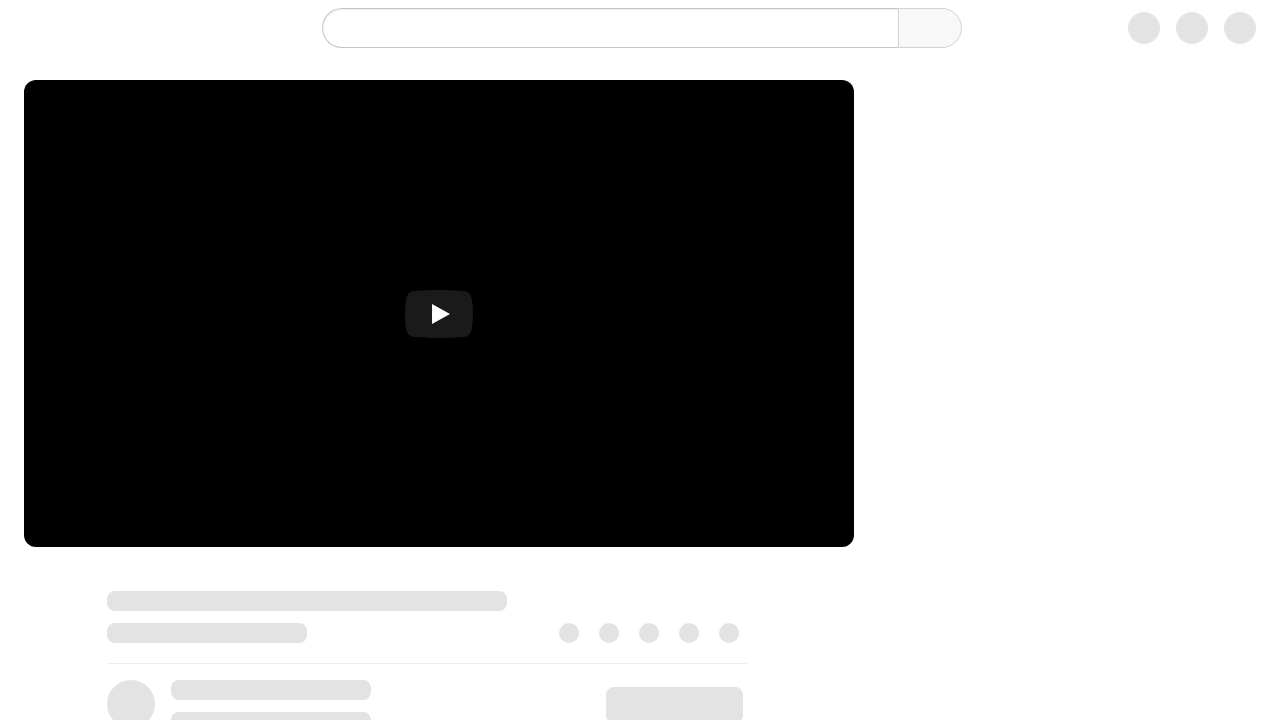

Video title loaded and element found
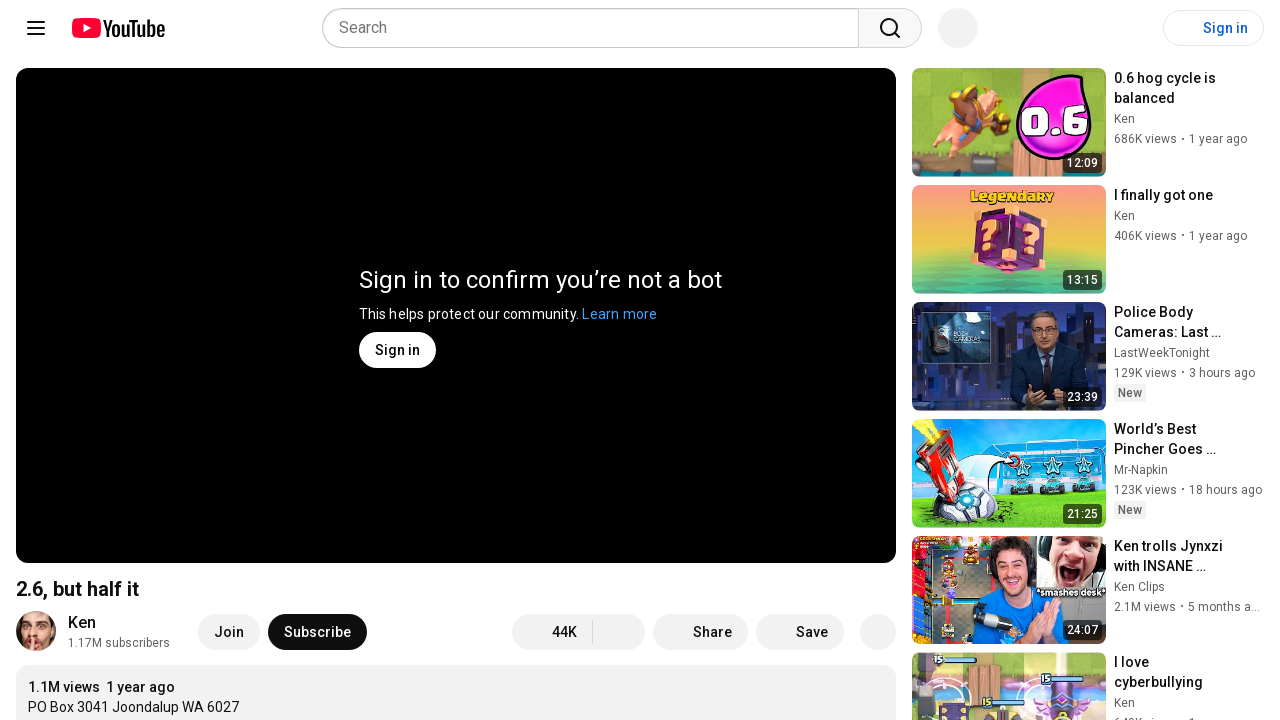

Executed JavaScript to scroll to bottom of page
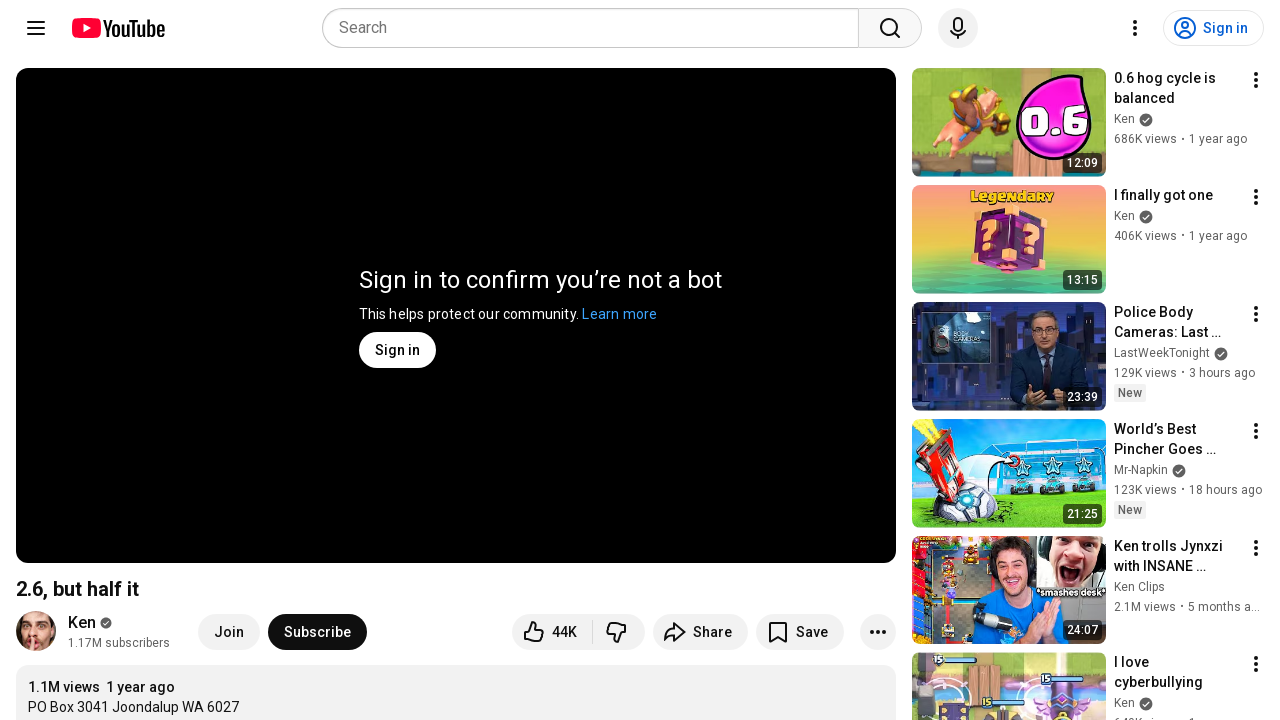

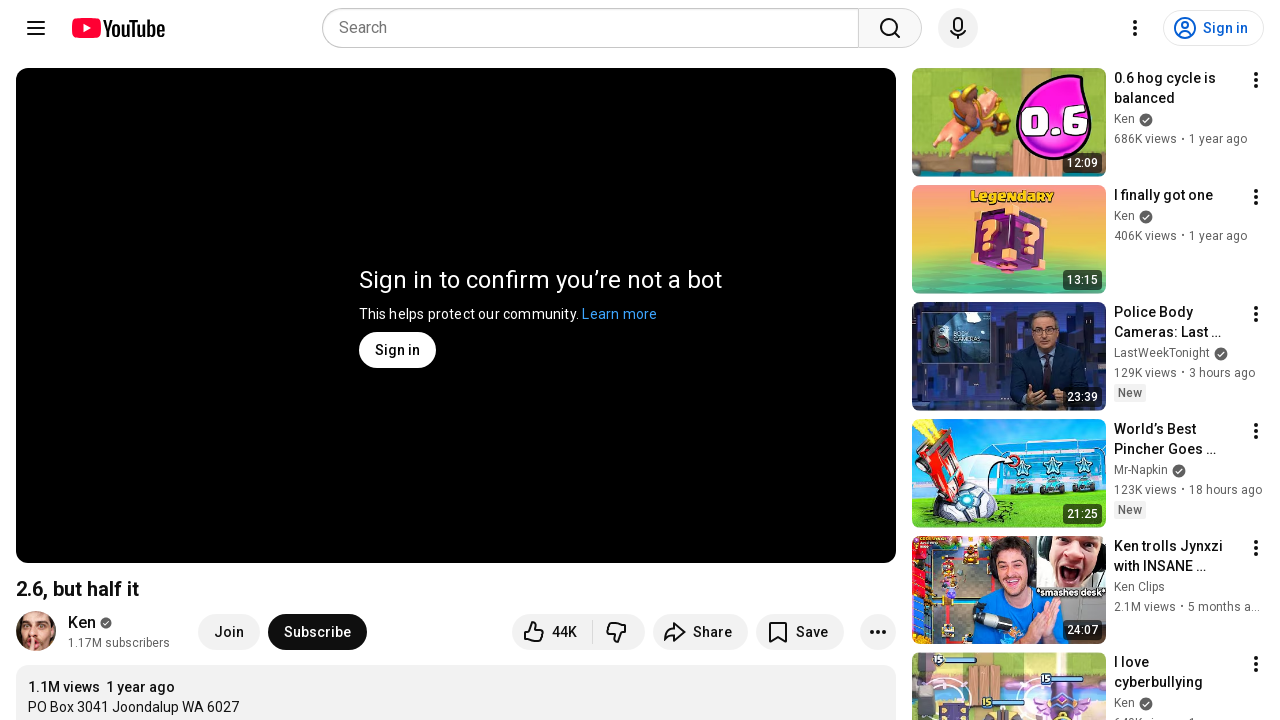